Tests data table sorting by clicking the Due column header and verifying values are in ascending order (table without semantic attributes)

Starting URL: http://the-internet.herokuapp.com/tables

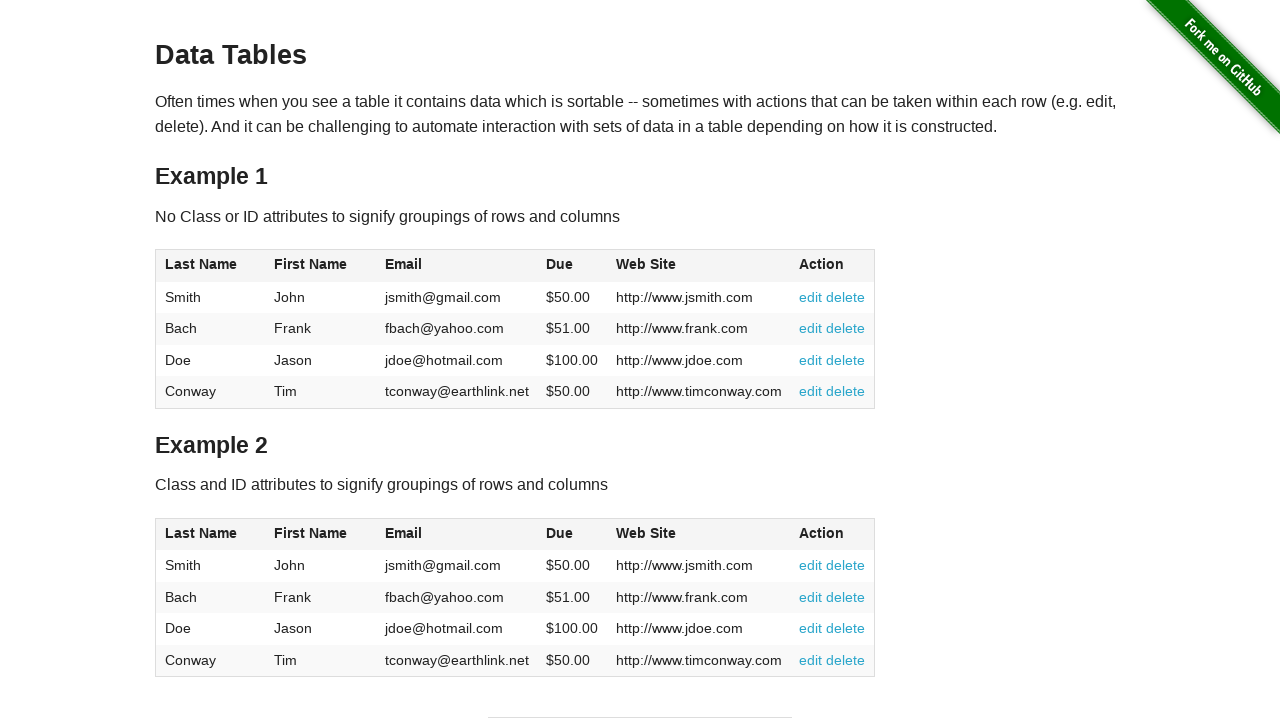

Clicked Due column header to sort in ascending order at (572, 266) on #table1 thead tr th:nth-of-type(4)
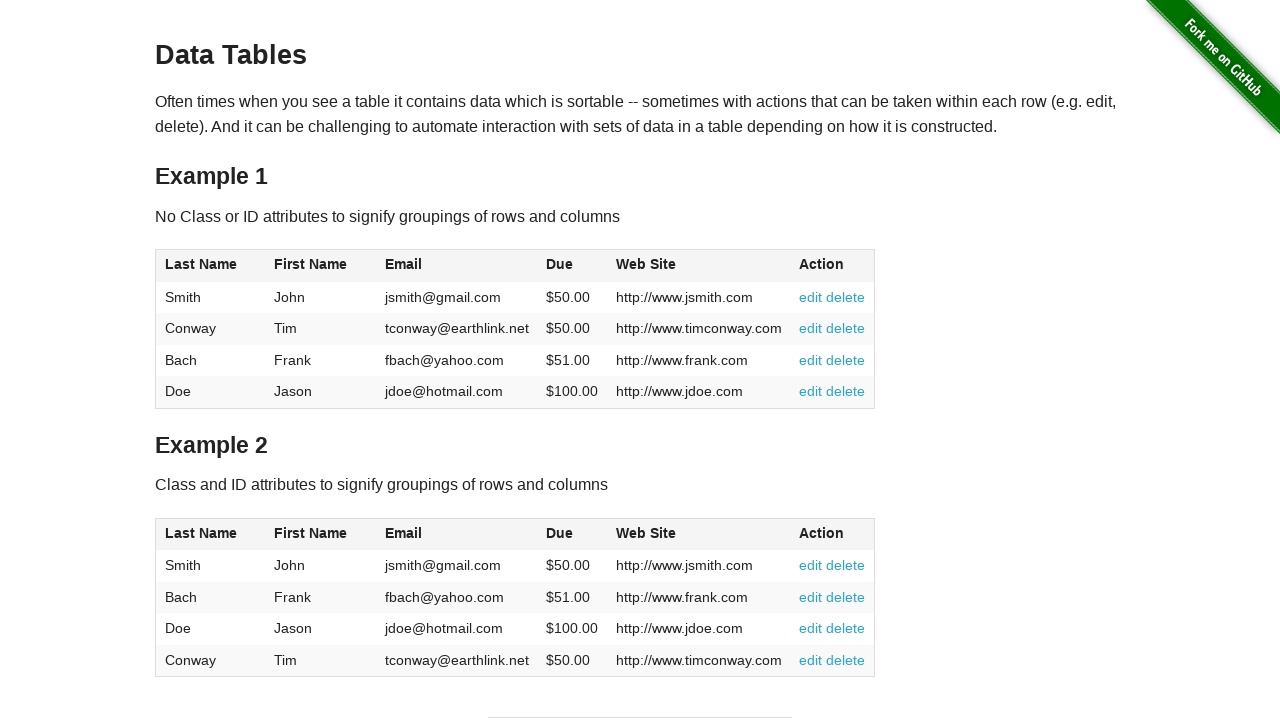

Data table sorted and Due column values are visible
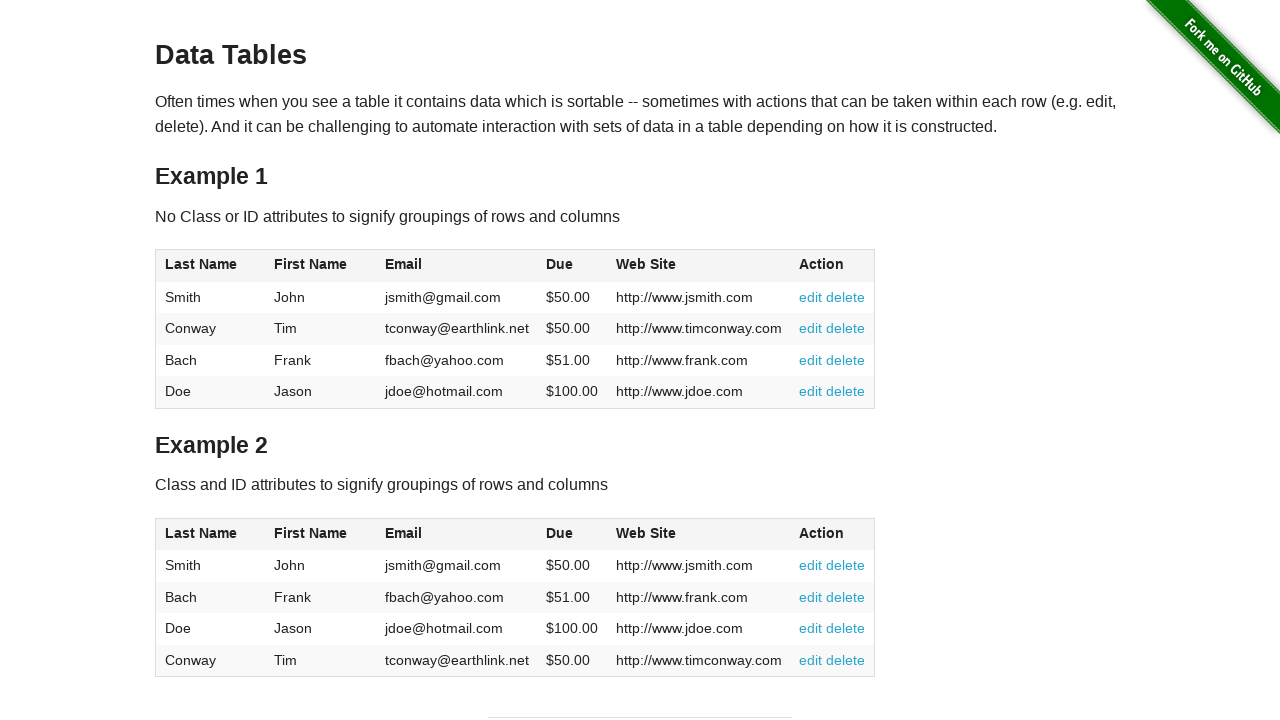

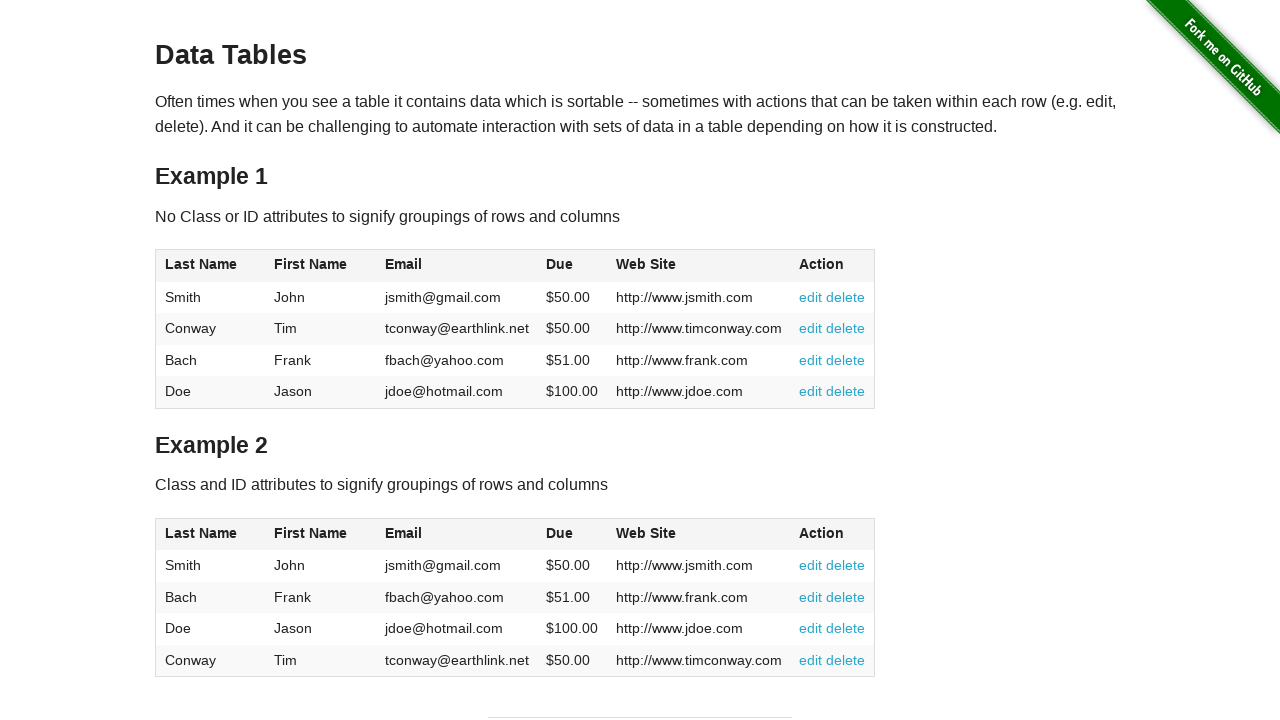